Tests selecting an option from a dropdown list using the built-in select method, then verifying the selection was successful.

Starting URL: https://the-internet.herokuapp.com/dropdown

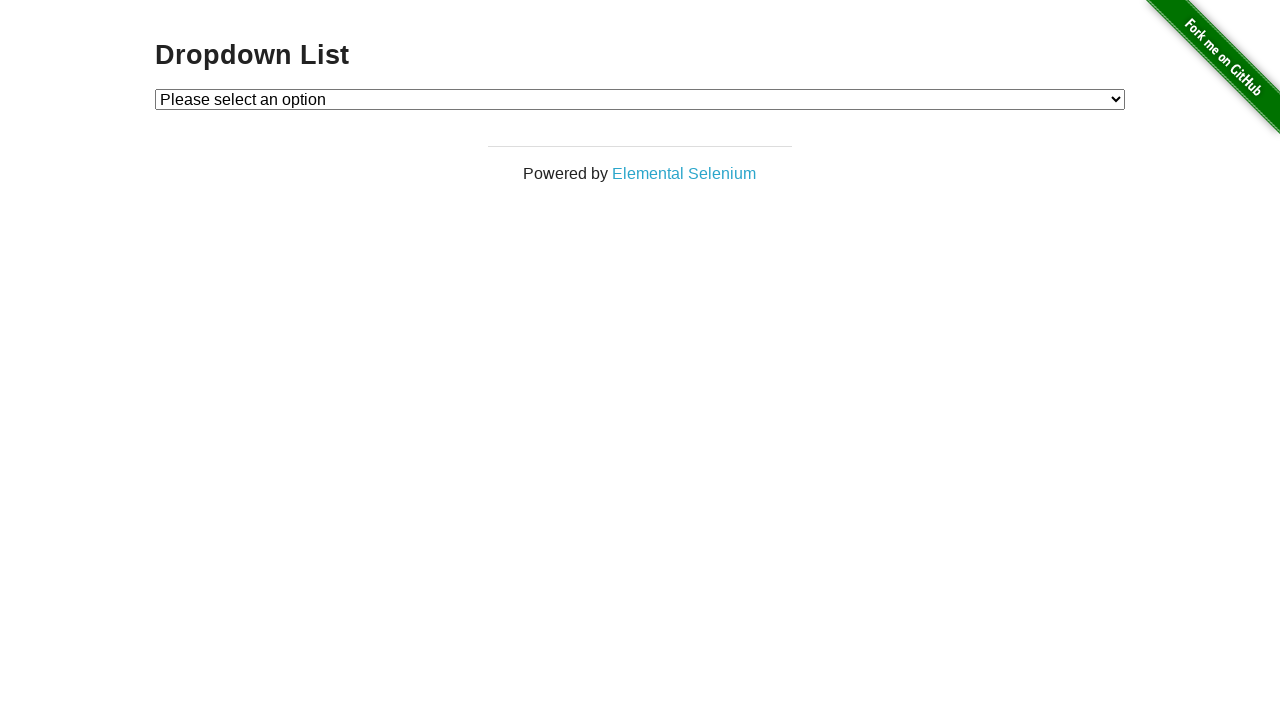

Selected 'Option 1' from dropdown using select_option method on #dropdown
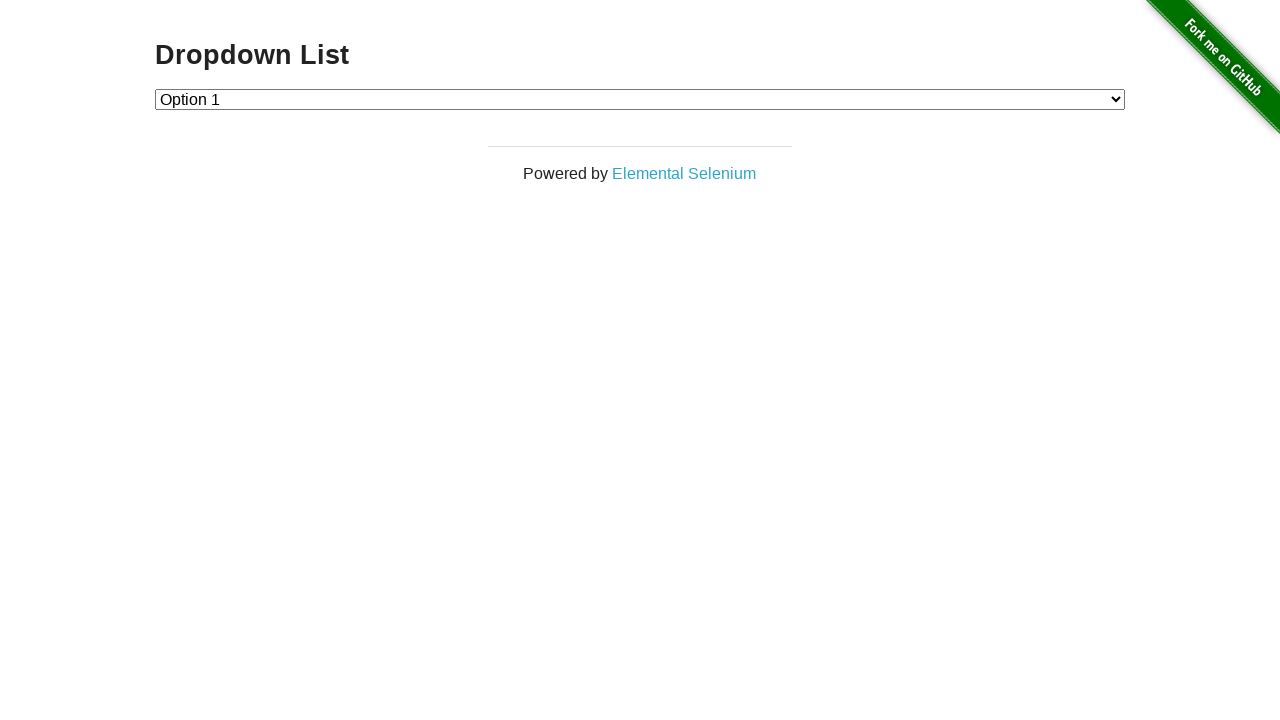

Retrieved the selected dropdown value
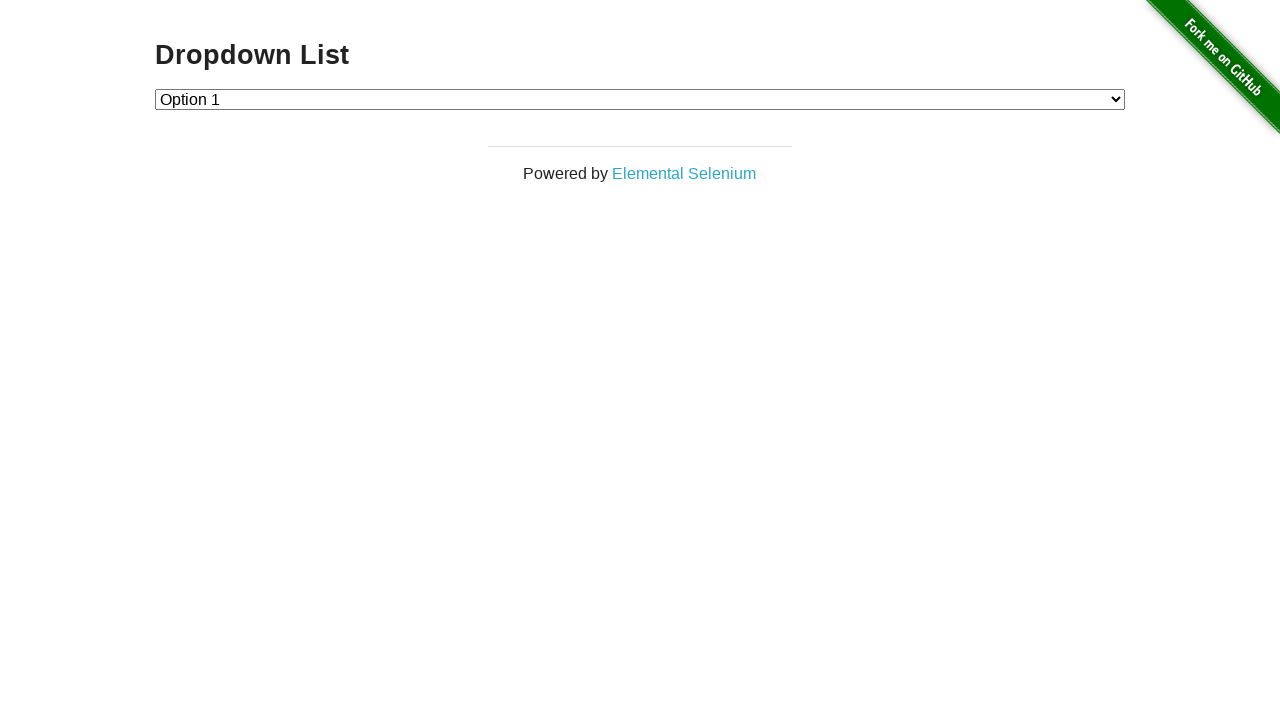

Verified that the selected dropdown value is '1'
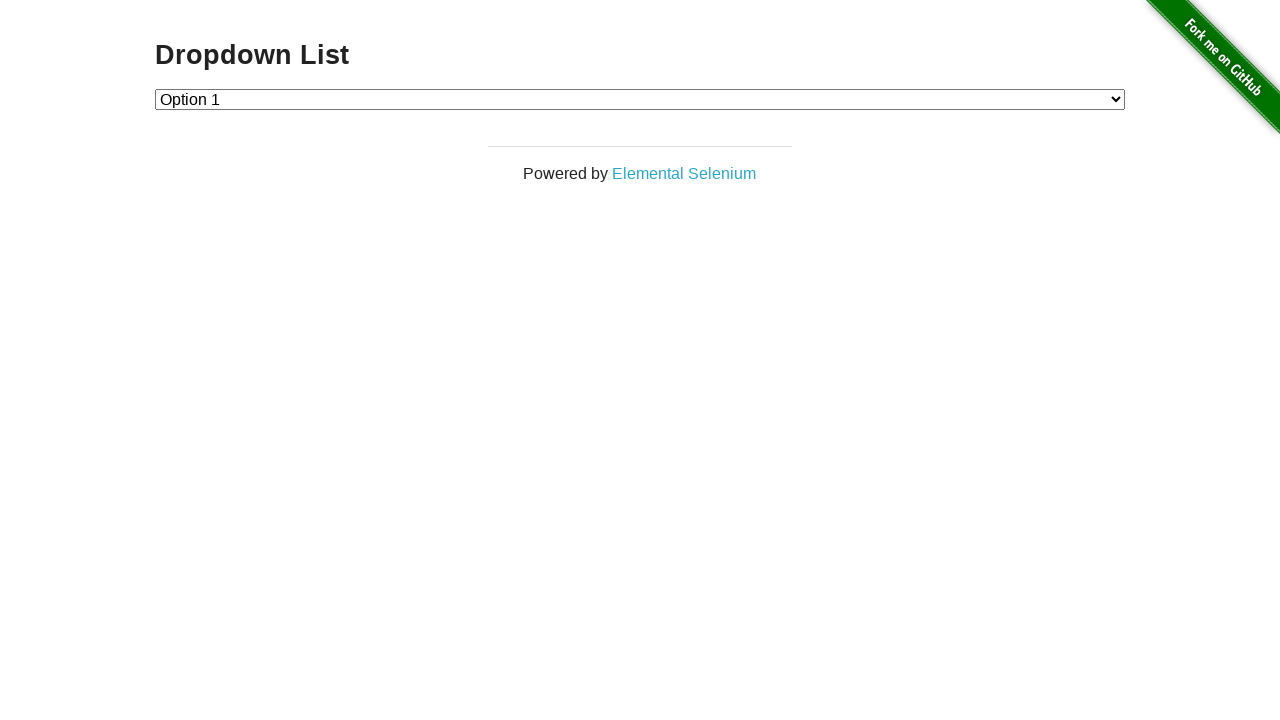

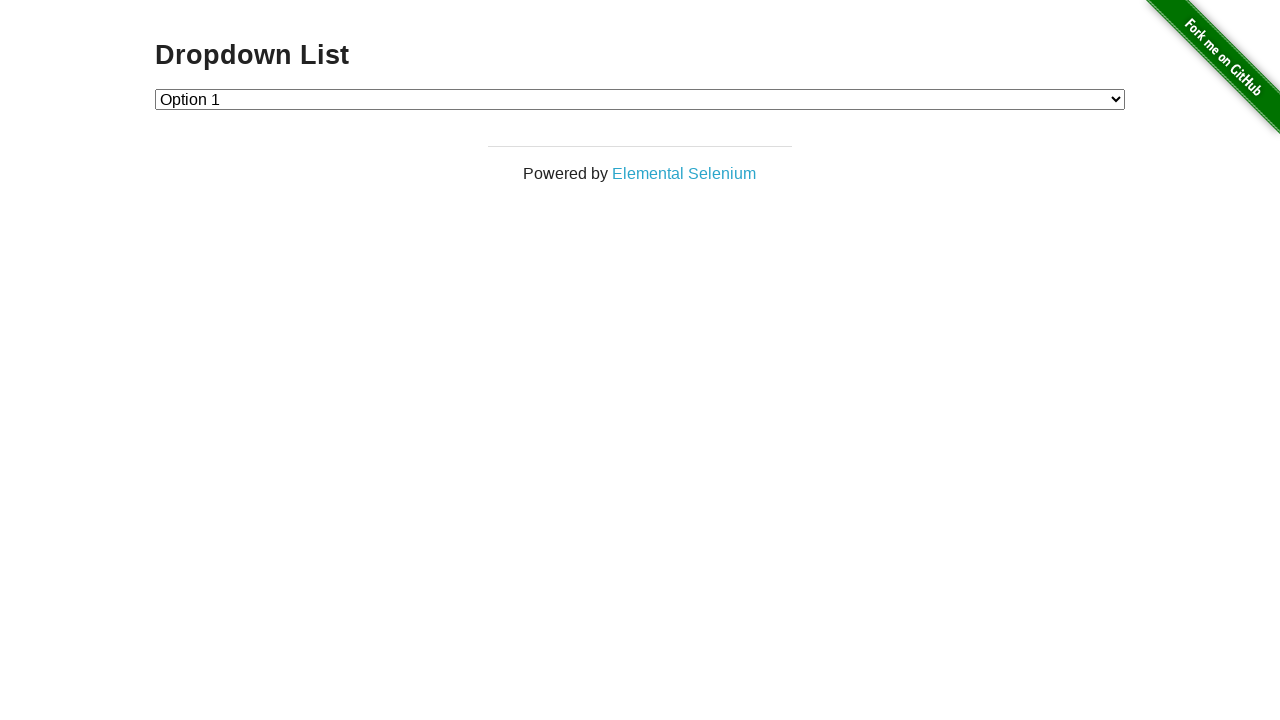